Tests adding a new record to web tables by clicking add button, filling the form fields, and verifying the new row appears

Starting URL: https://demoqa.com

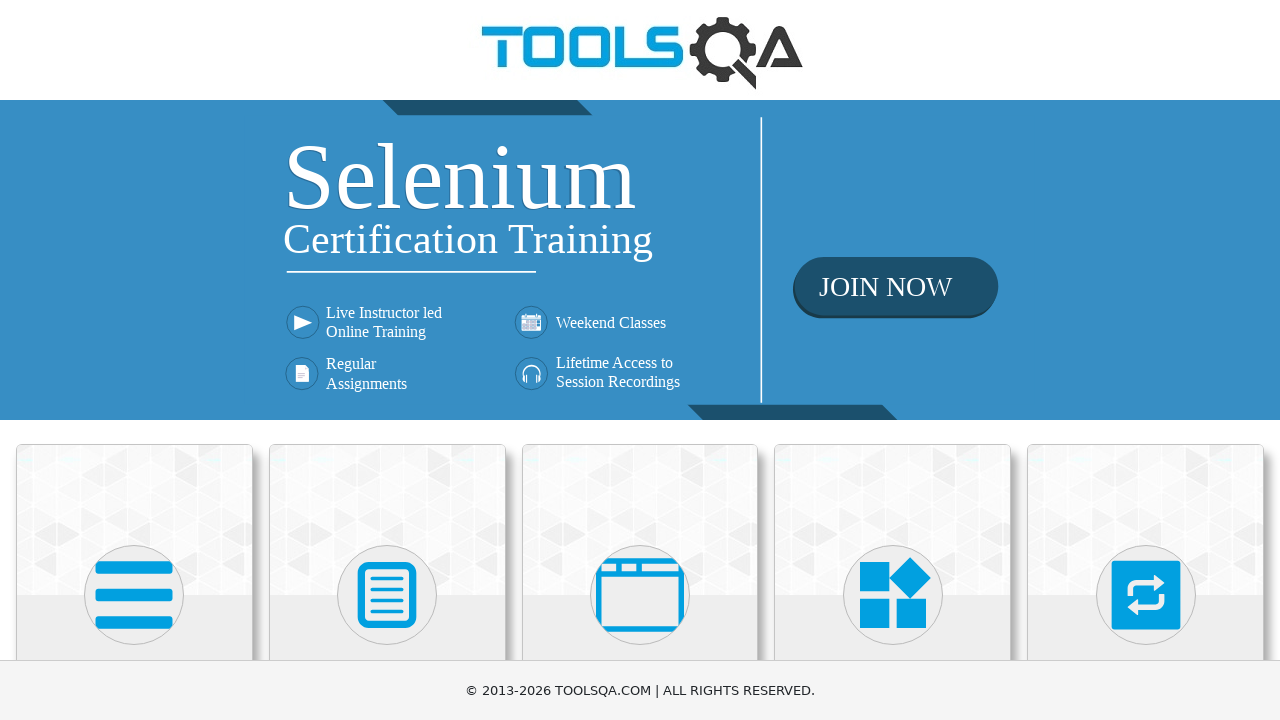

Clicked on Elements card at (134, 360) on text=Elements
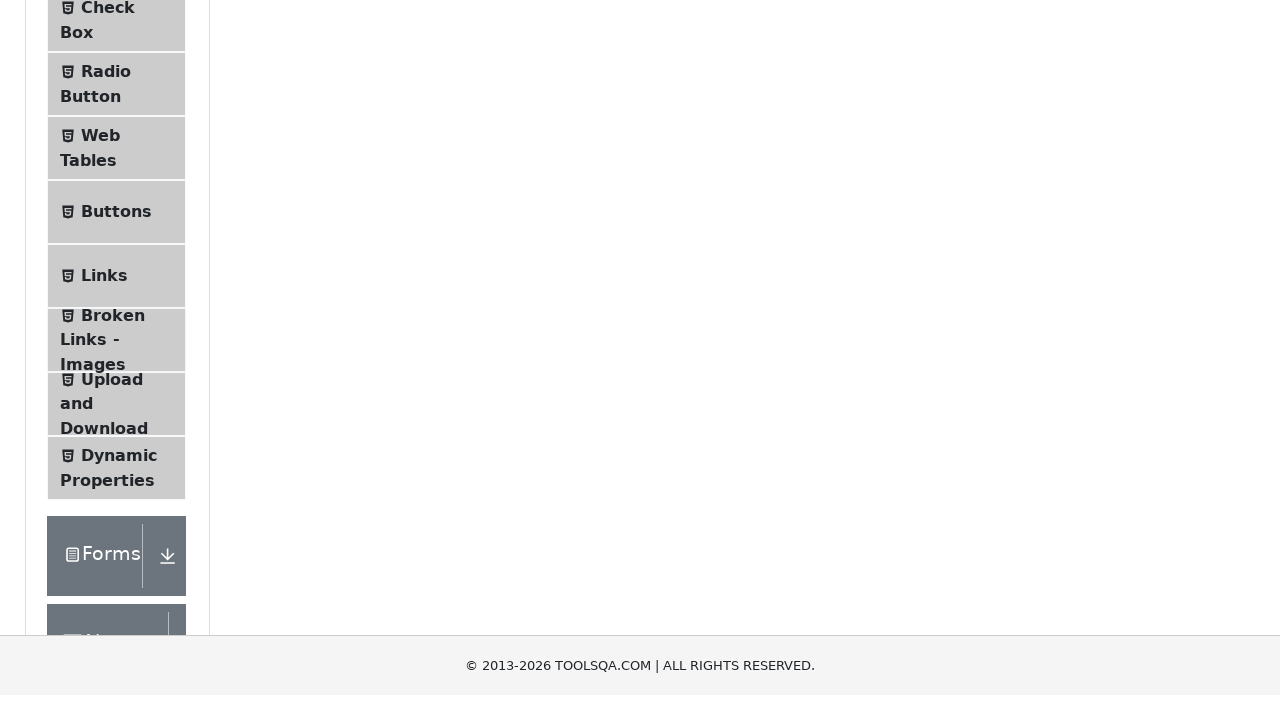

Clicked on Web Tables menu item at (100, 440) on text=Web Tables
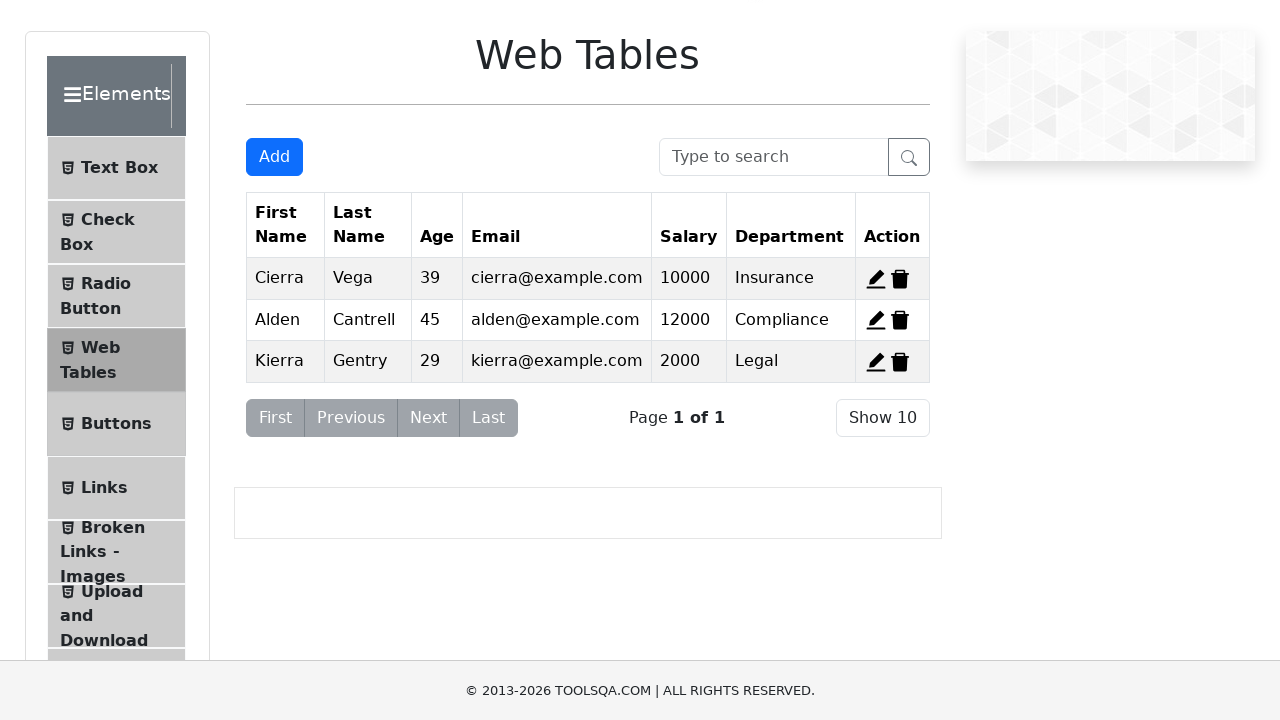

Clicked Add button to create new record at (274, 157) on #addNewRecordButton
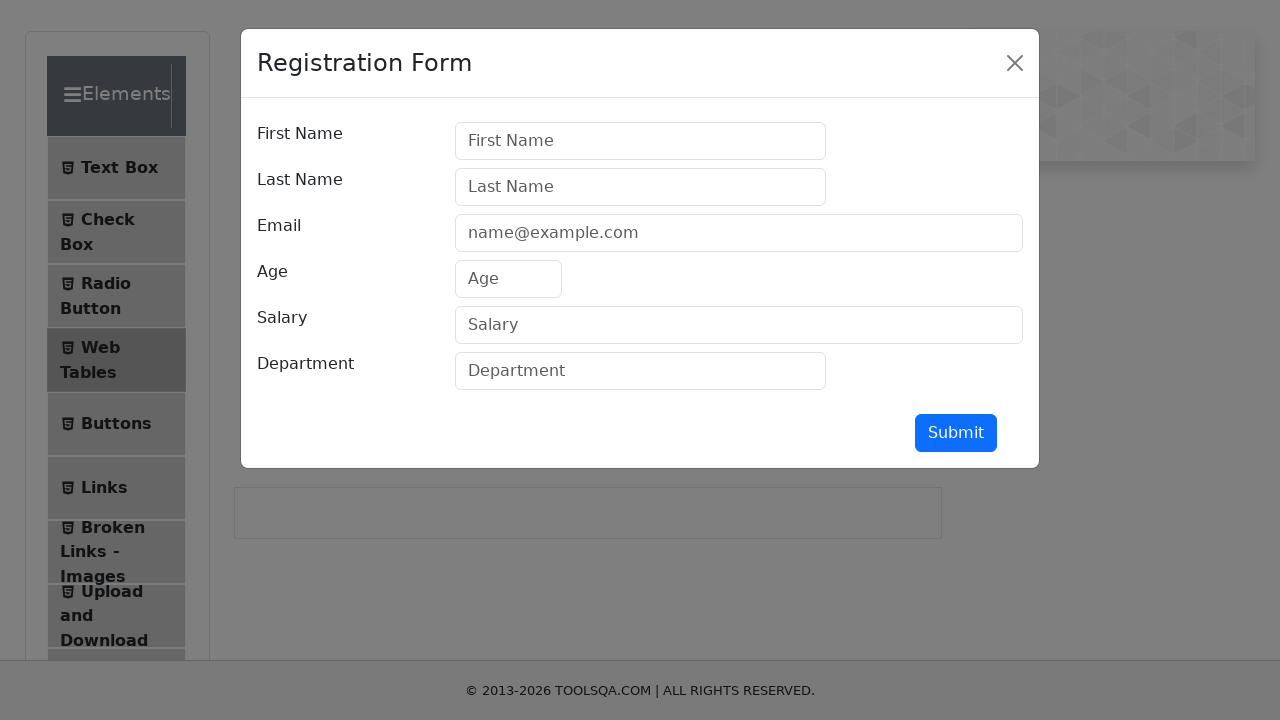

Registration form modal appeared
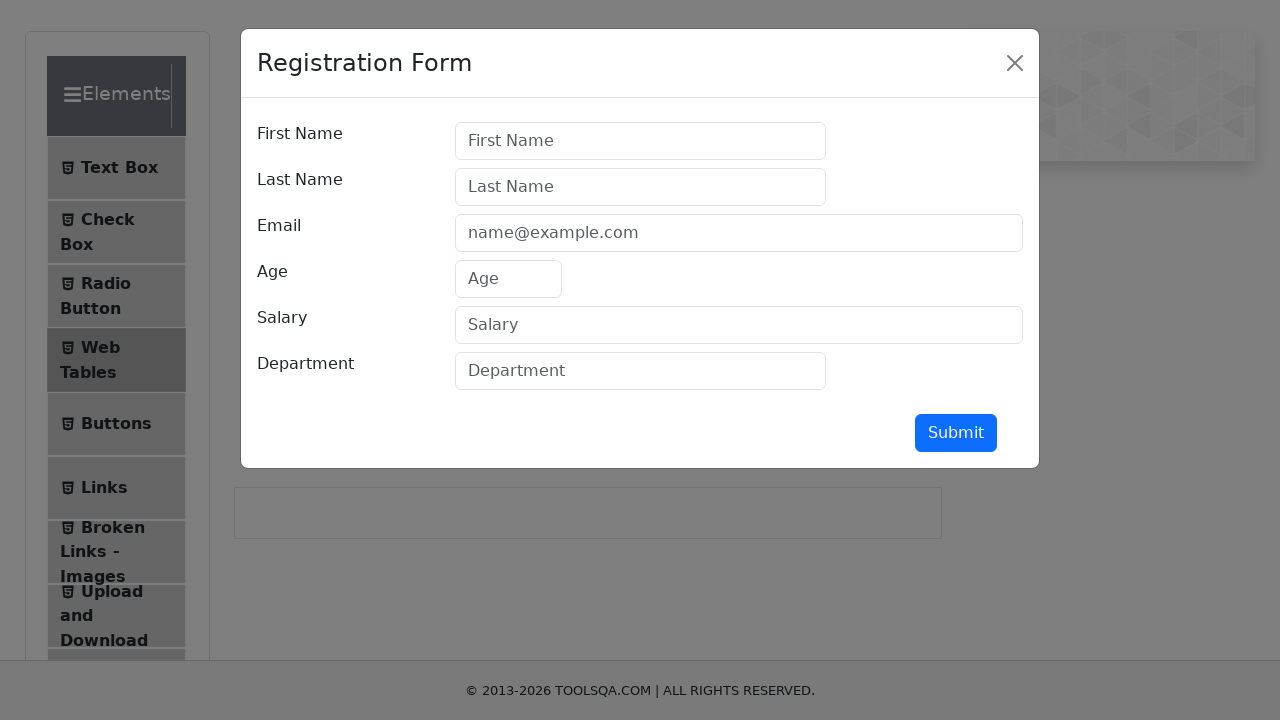

Filled firstName field with 'Lucy' on #firstName
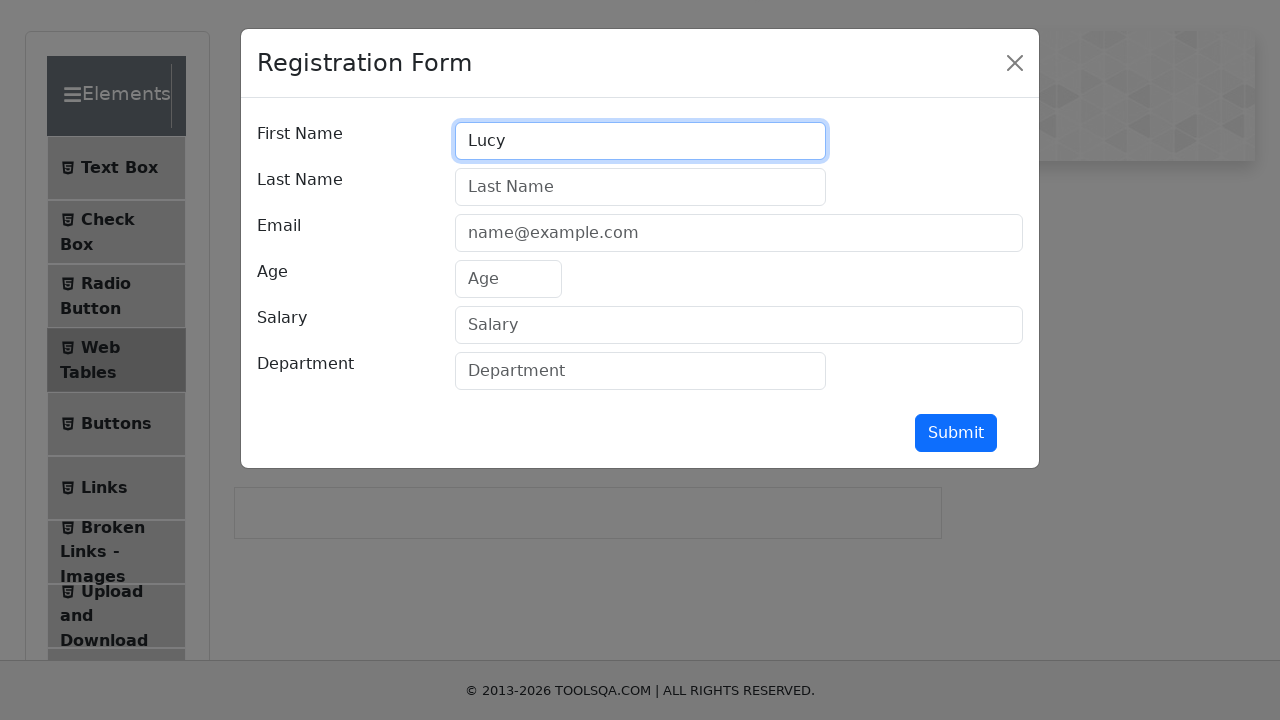

Filled lastName field with 'Montgomery' on #lastName
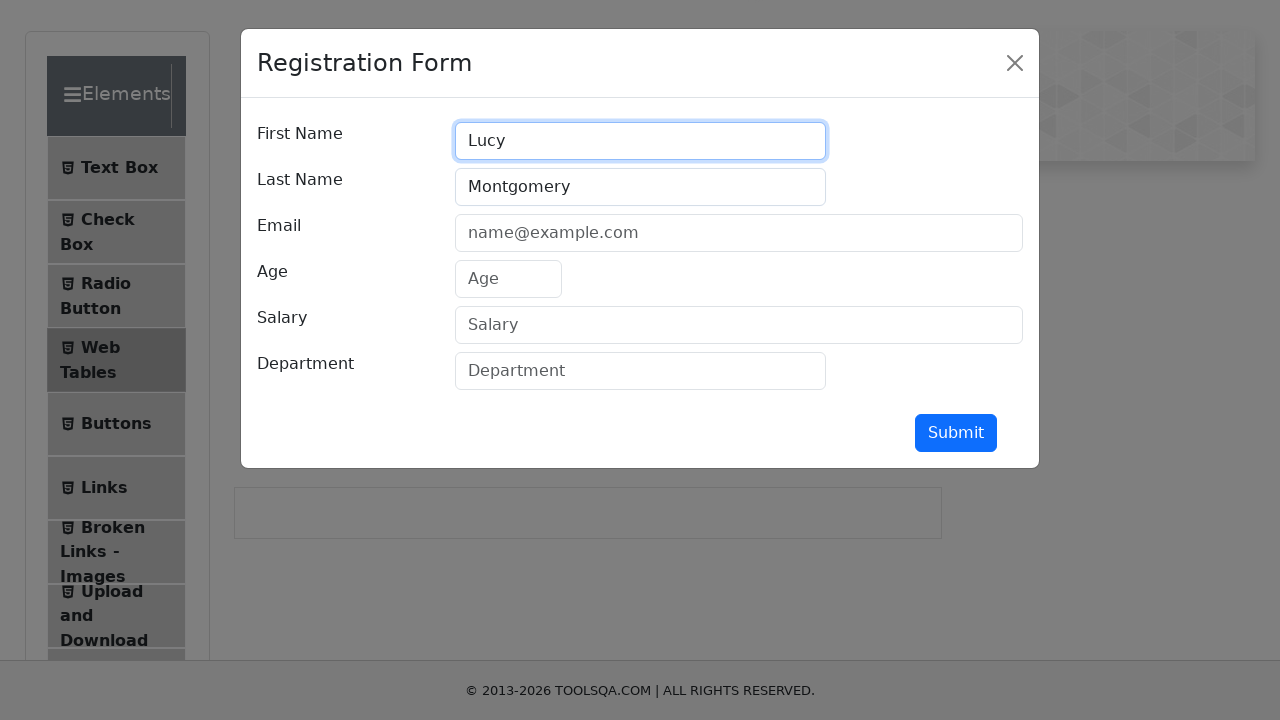

Filled userEmail field with 'lucymontgomery@hotmail.com' on #userEmail
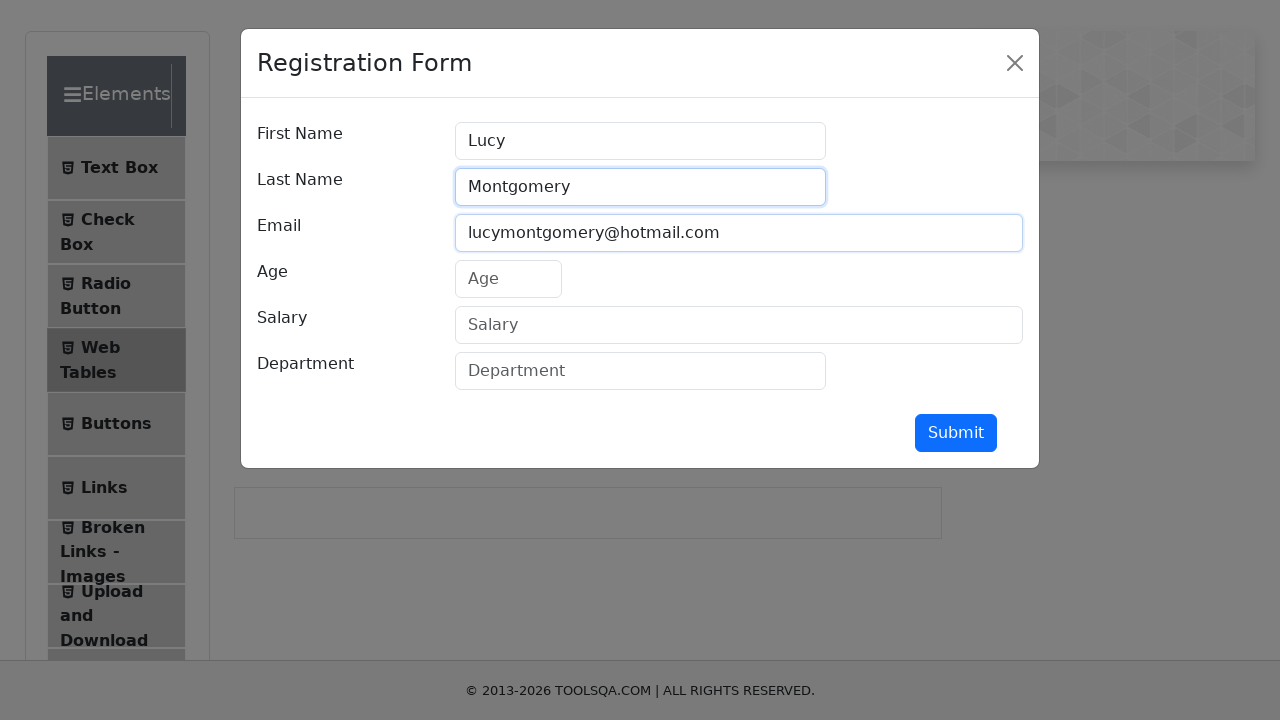

Filled age field with '40' on #age
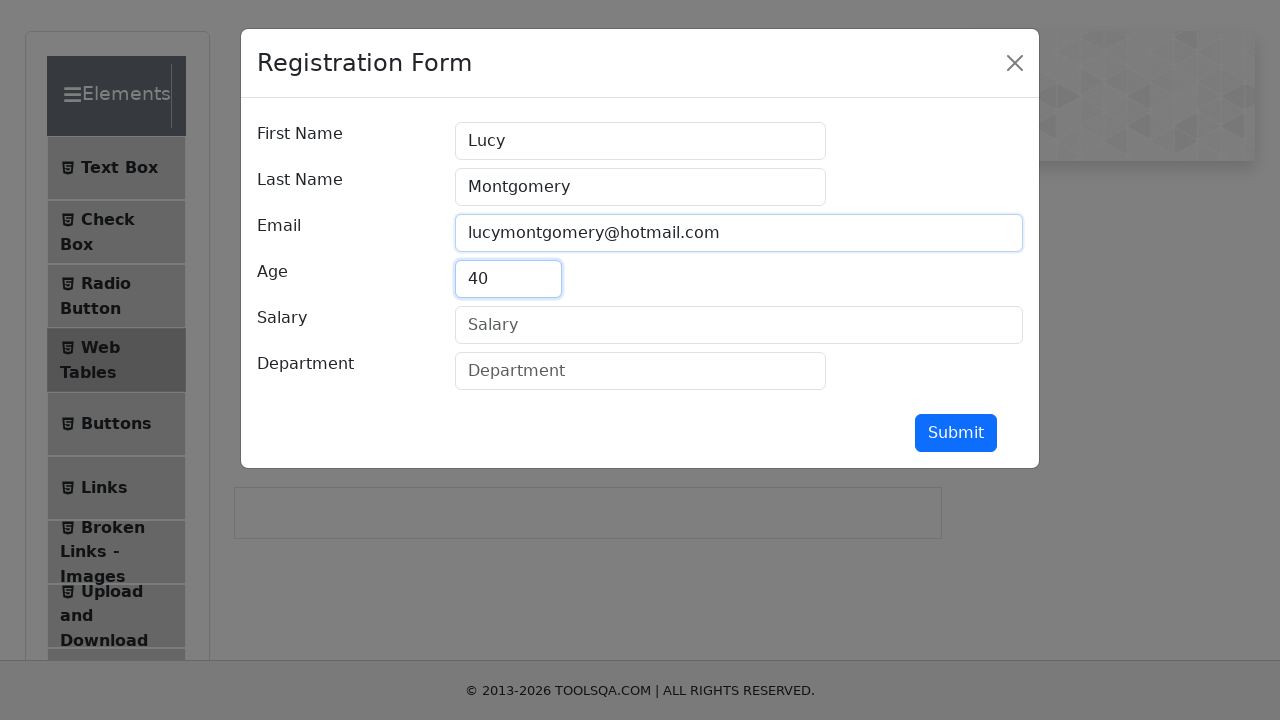

Filled salary field with '3000' on #salary
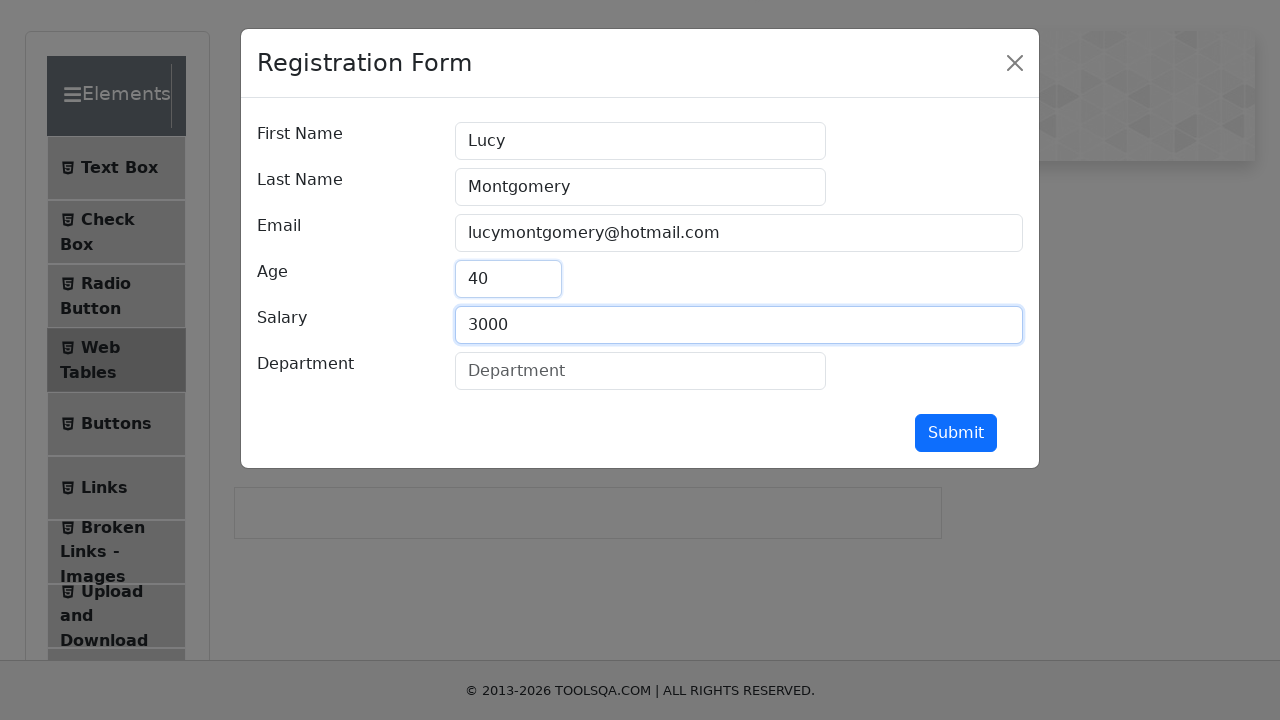

Filled department field with 'Legal' on #department
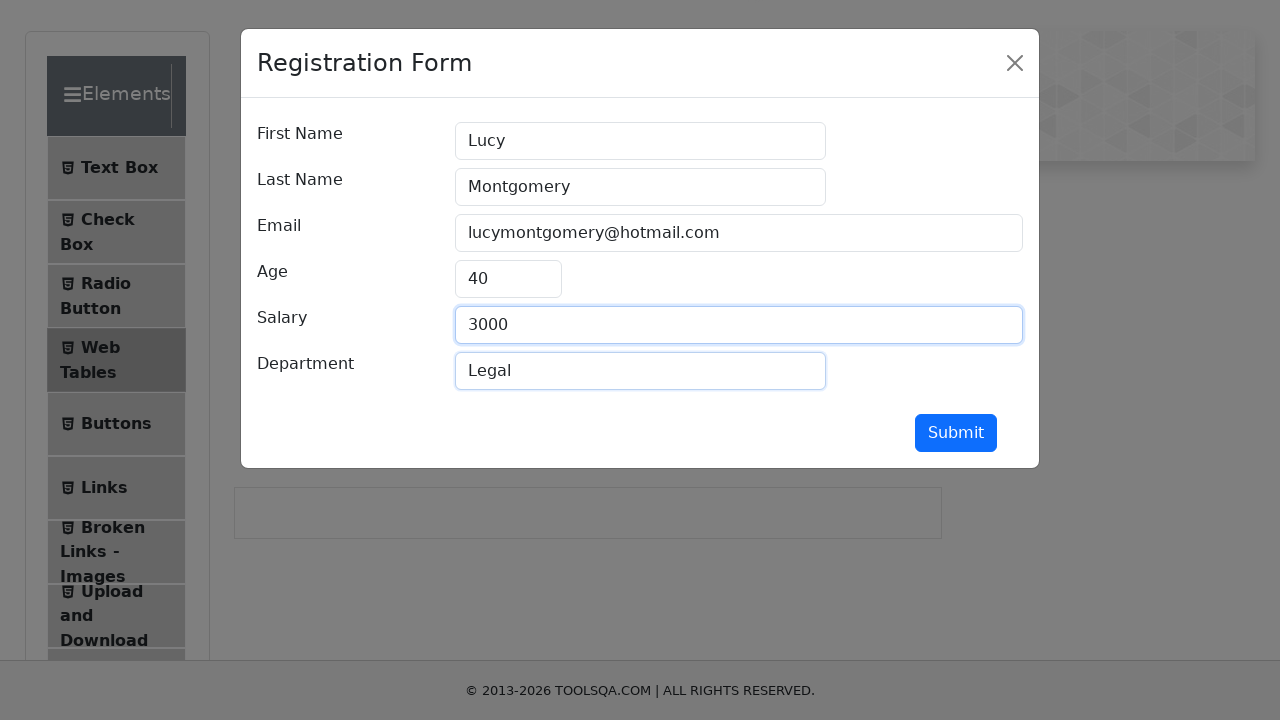

Clicked submit button to save new record at (956, 433) on #submit
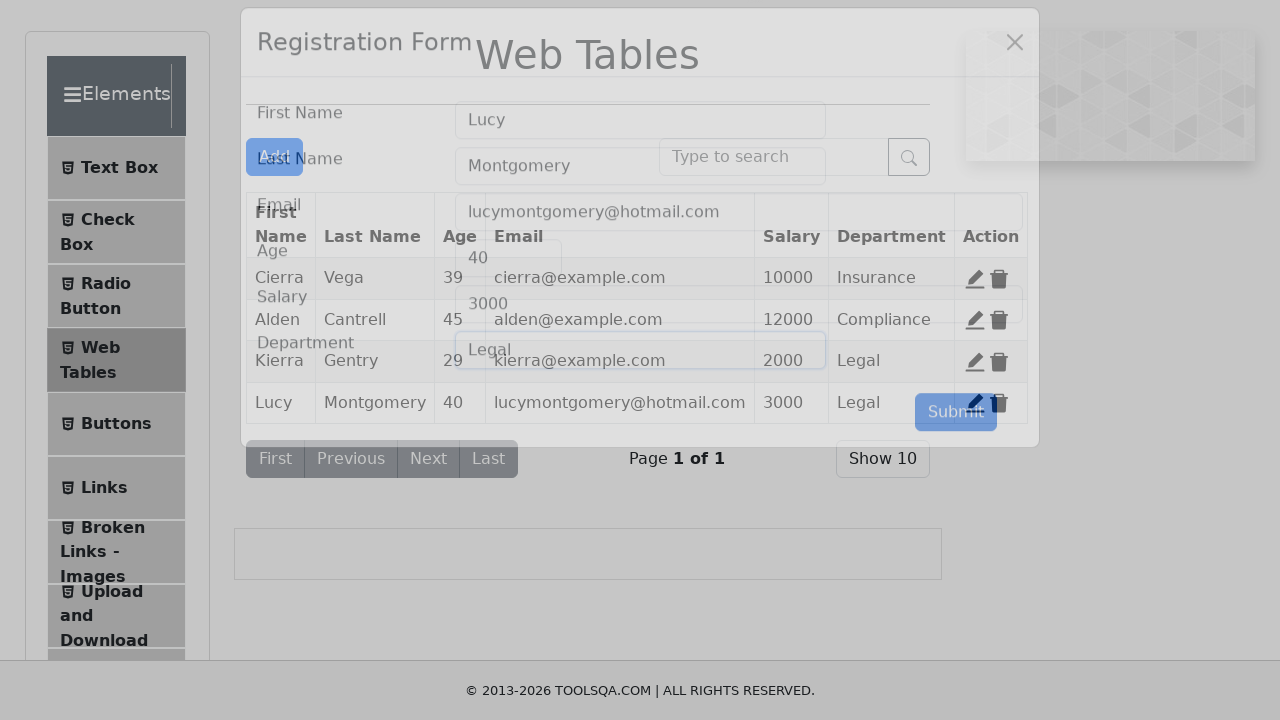

Registration form modal closed
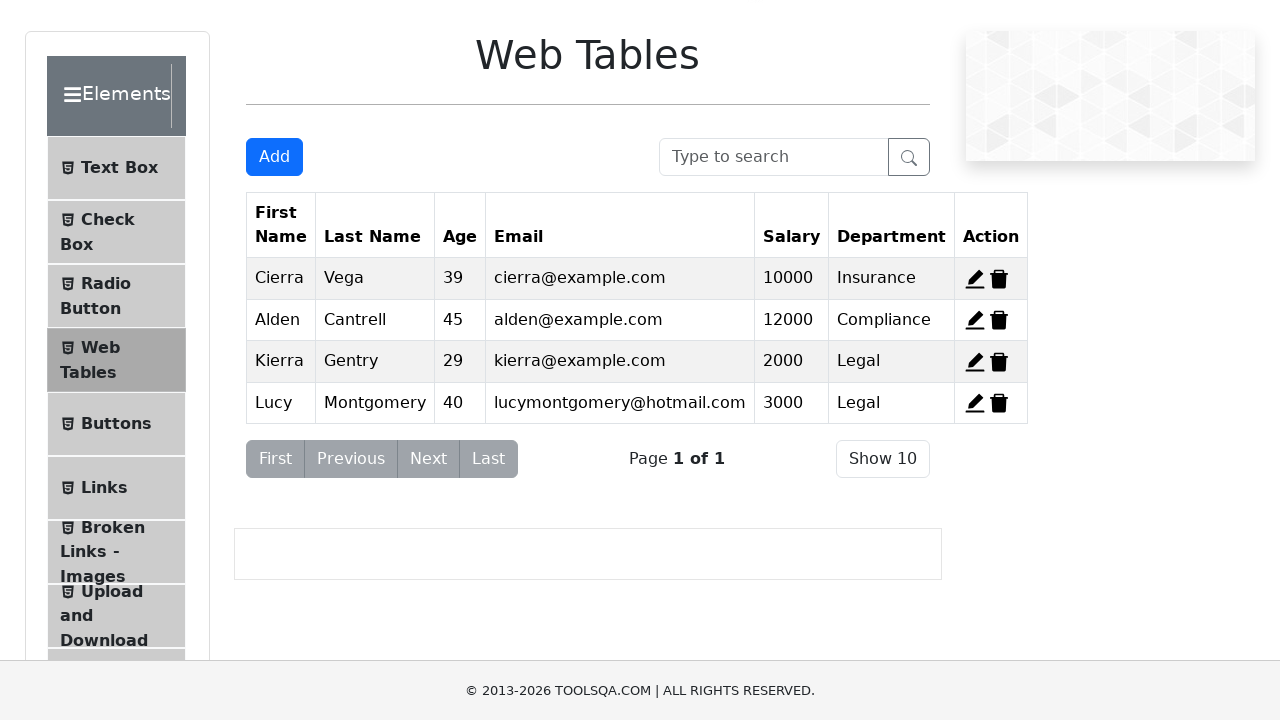

Verified new record 'Lucy' appears in web table
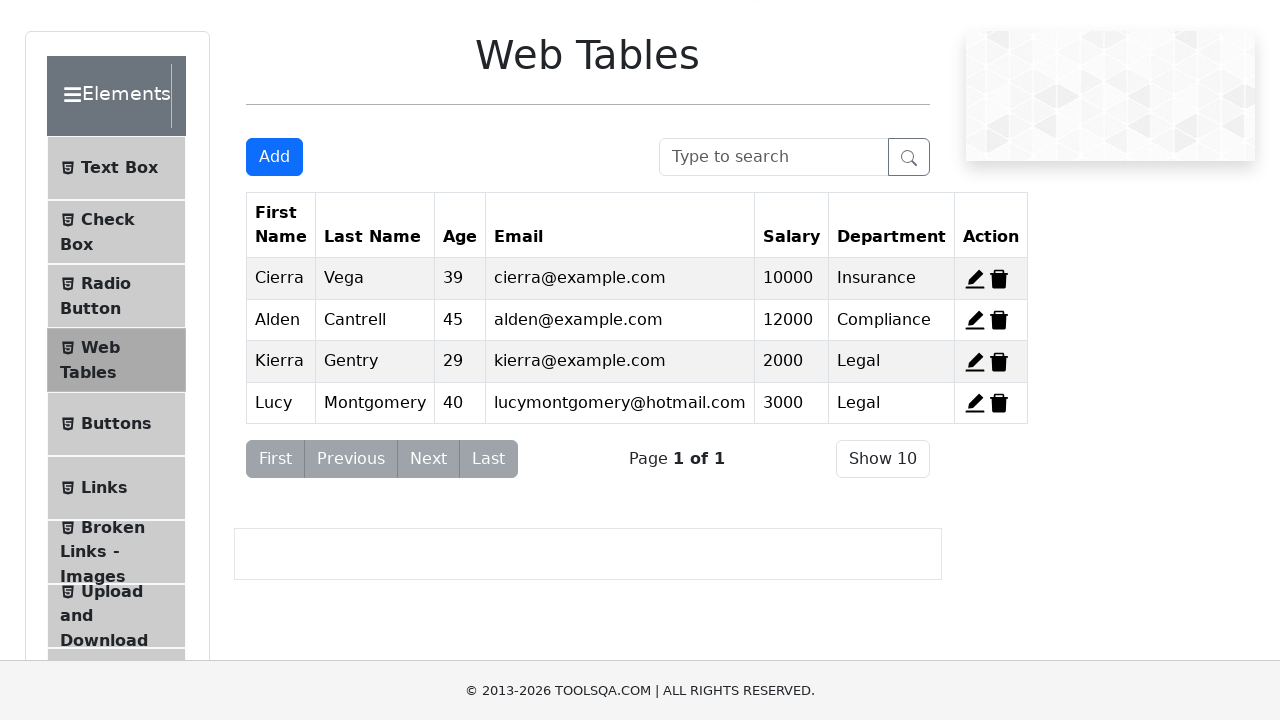

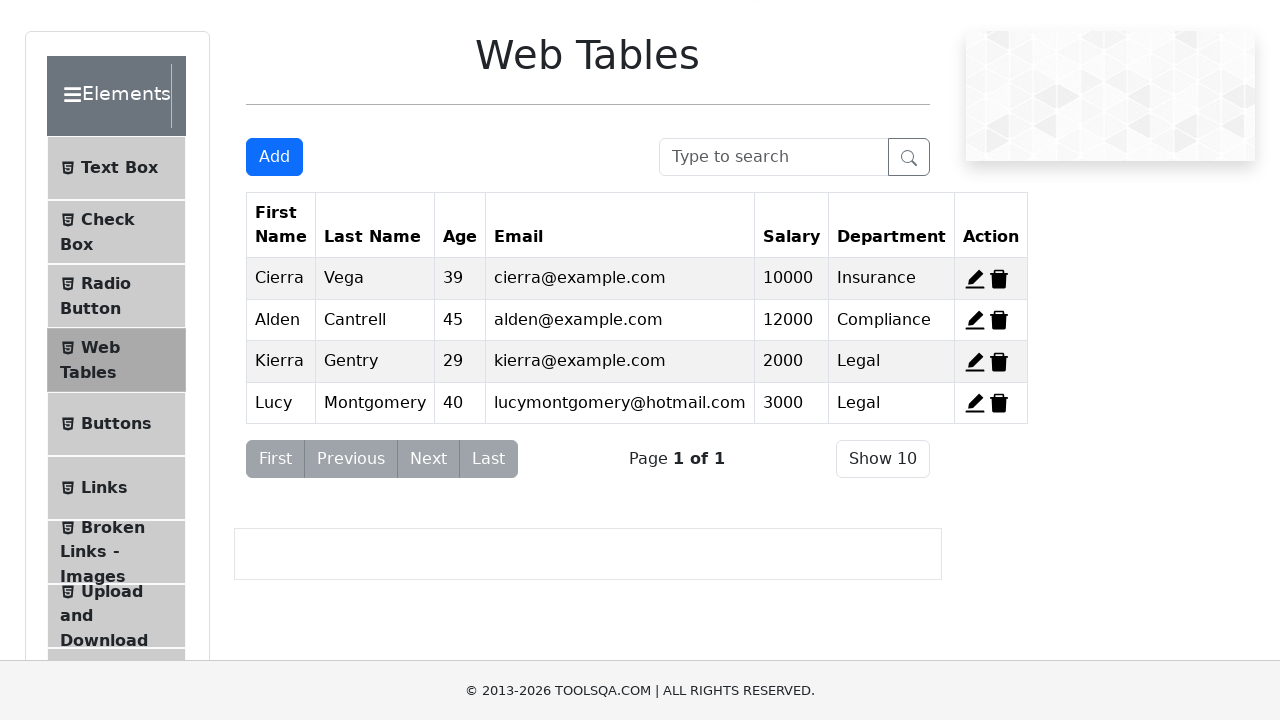